Tests navigation on the Selenium website by clicking the Downloads link and then clicking the Java API Docs link

Starting URL: https://www.selenium.dev/

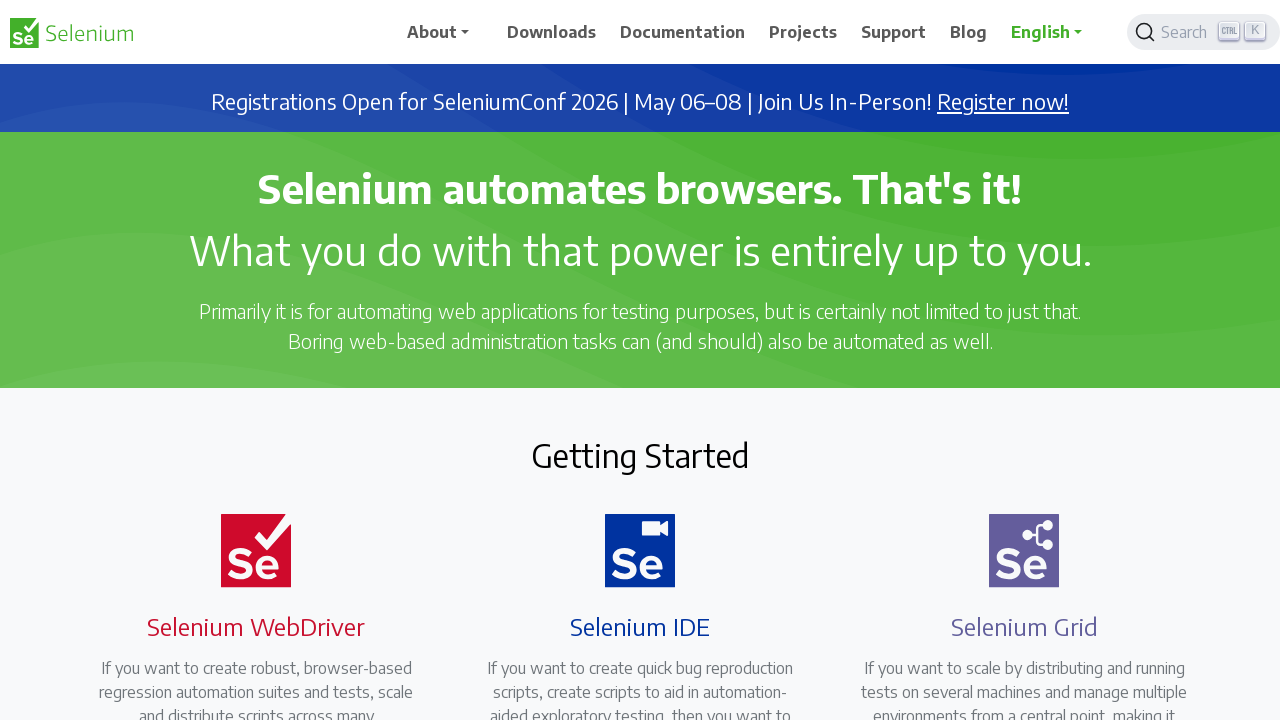

Navigated to Selenium website
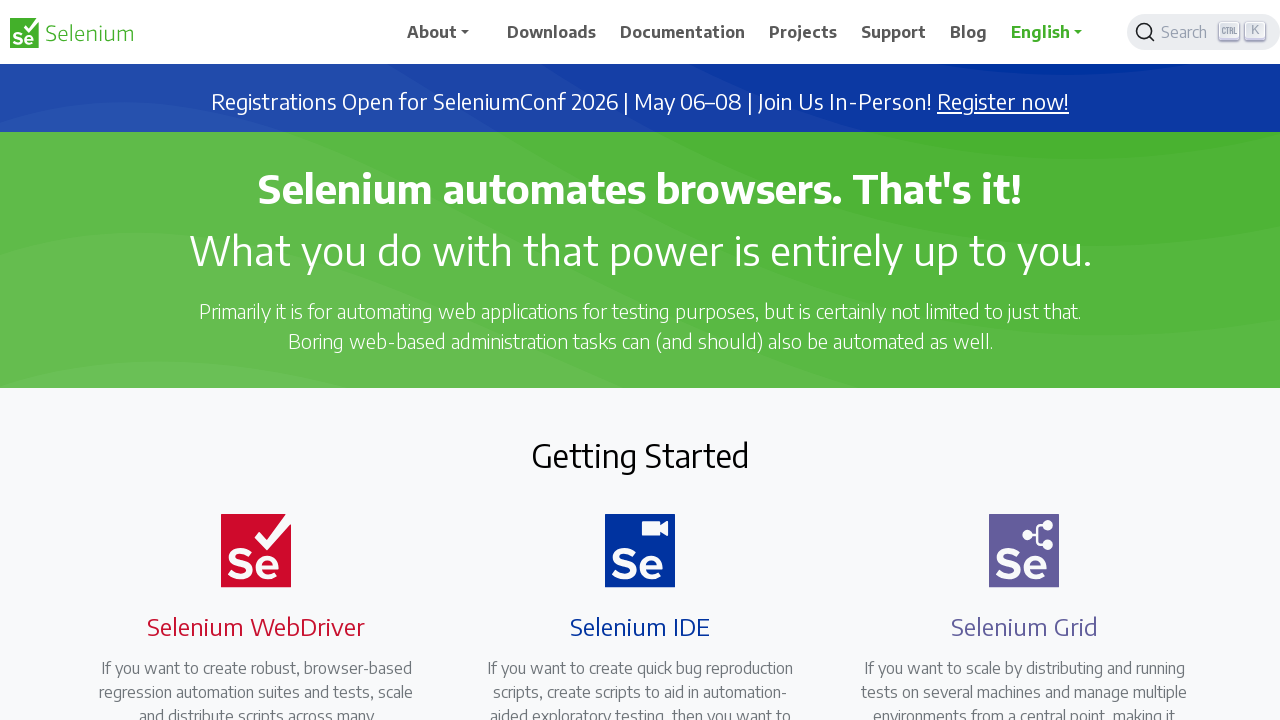

Clicked Downloads link in navigation at (552, 32) on xpath=//span[.='Downloads']
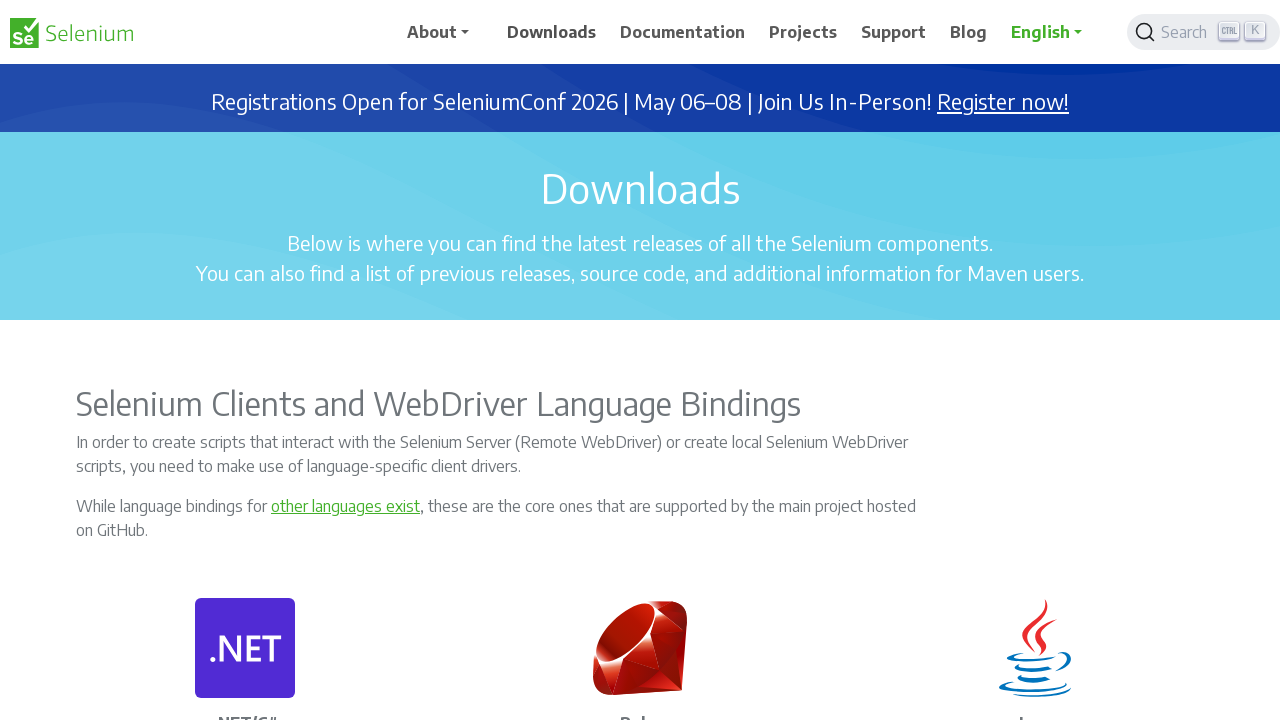

Clicked Java API Docs link at (1035, 360) on xpath=//p[.='Java']/ancestor::div[@class='card h-100 bg-transparent border-0']/d
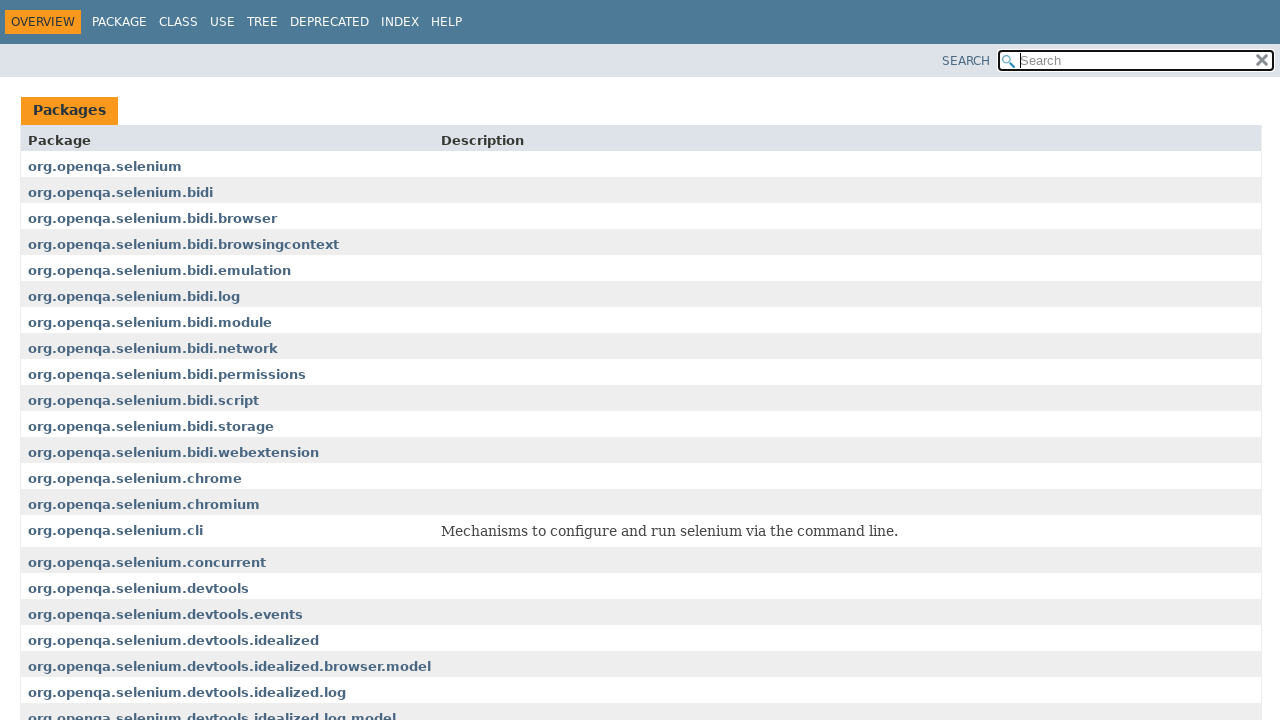

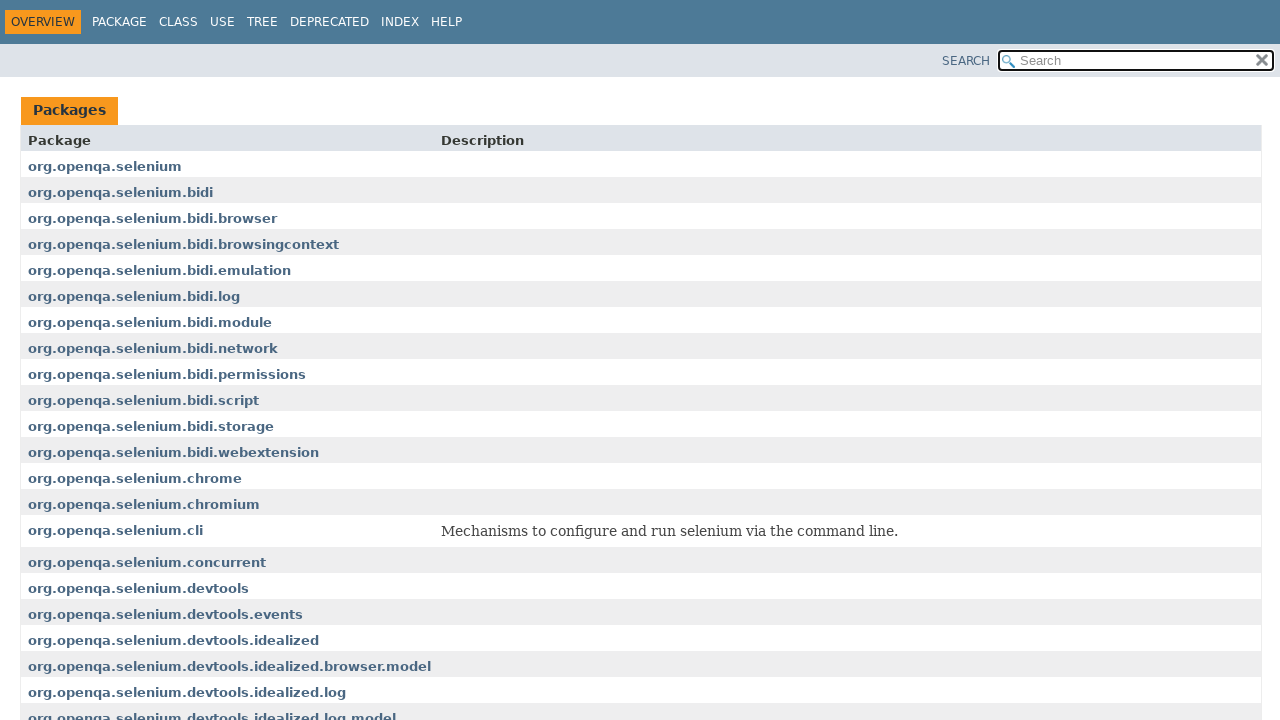